Tests alert handling by clicking various alert buttons and dismissing the resulting dialog popups.

Starting URL: https://demoqa.com/alerts

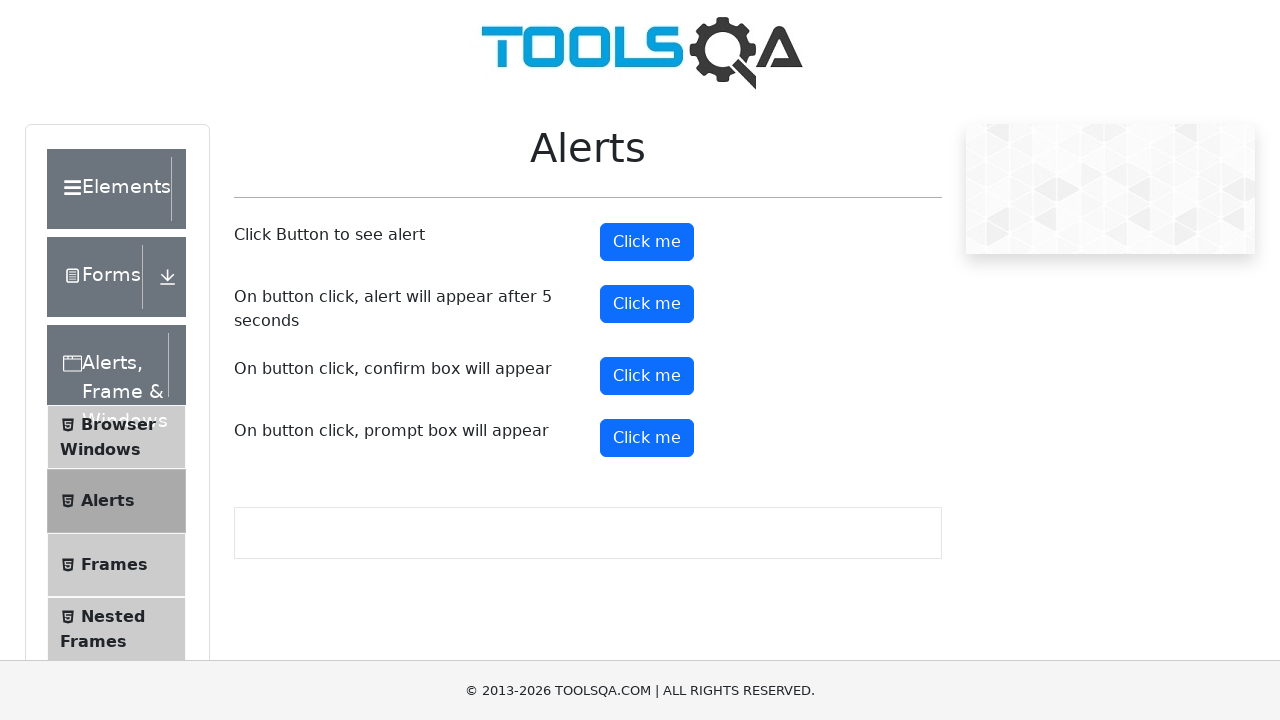

Clicked alert button and dismissed the dialog at (647, 242) on #alertButton
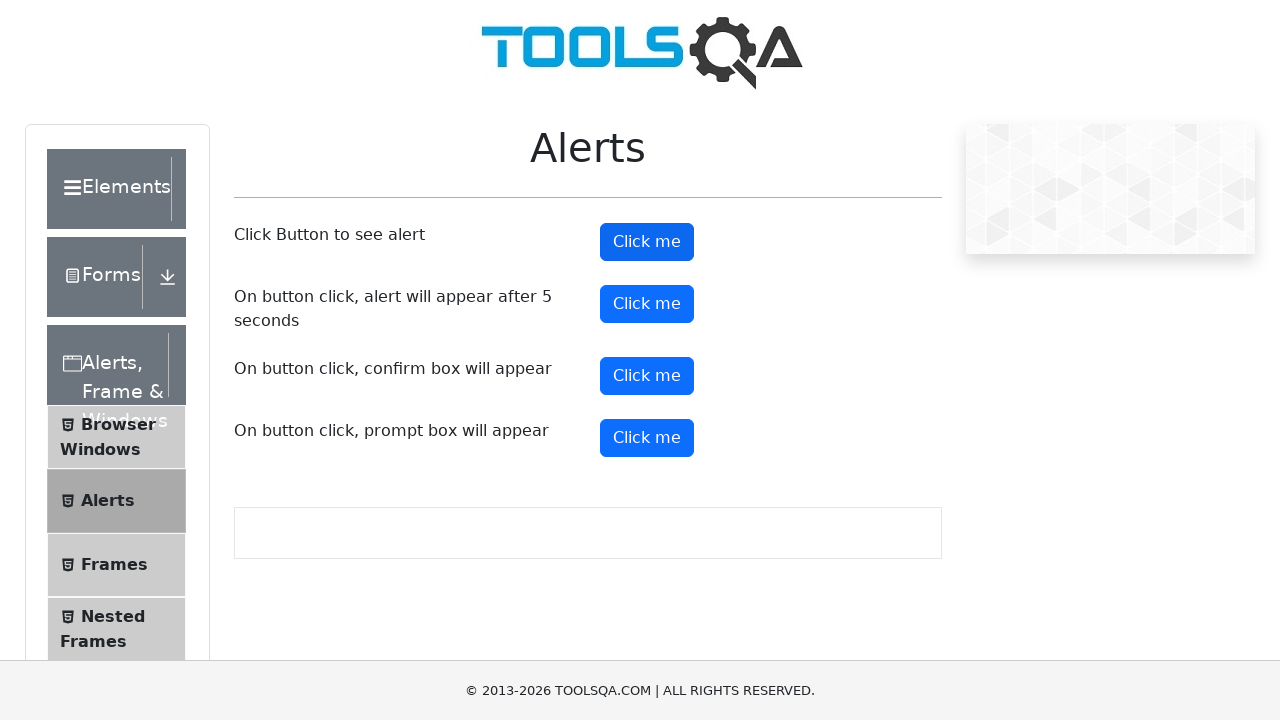

Clicked timer alert button at (647, 304) on #timerAlertButton
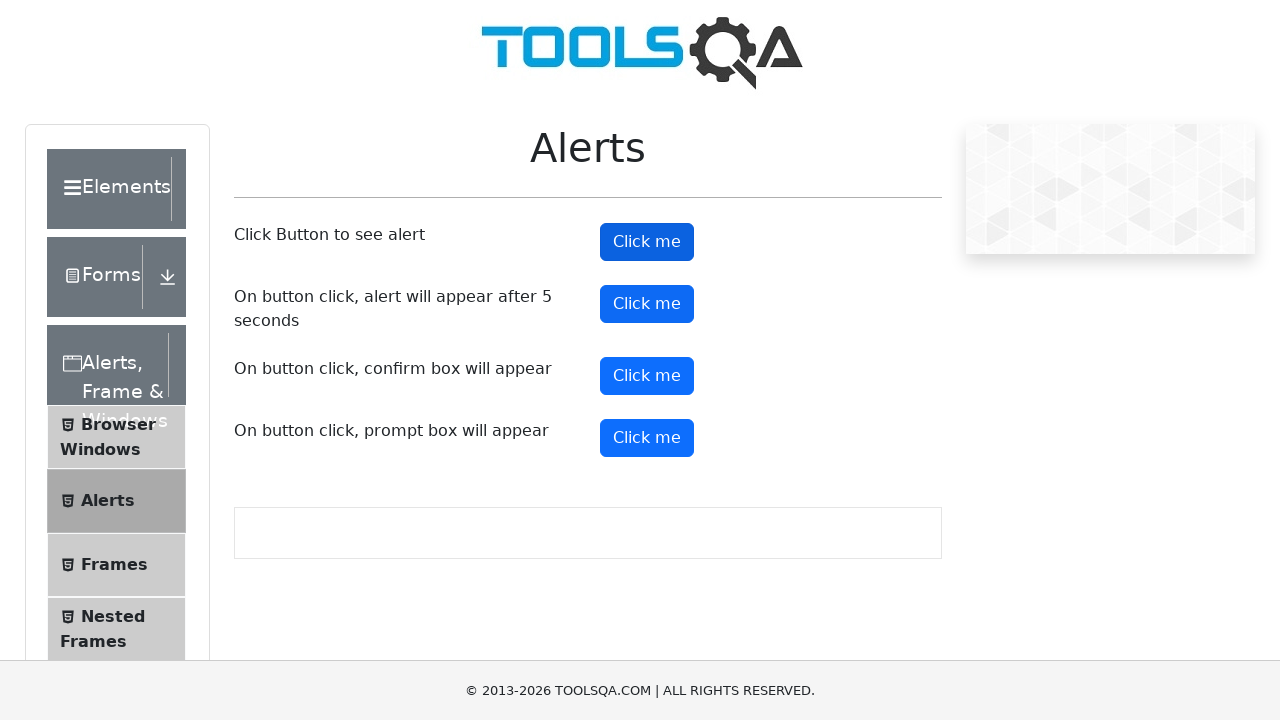

Waited 6 seconds for timer alert to appear and dismissed it
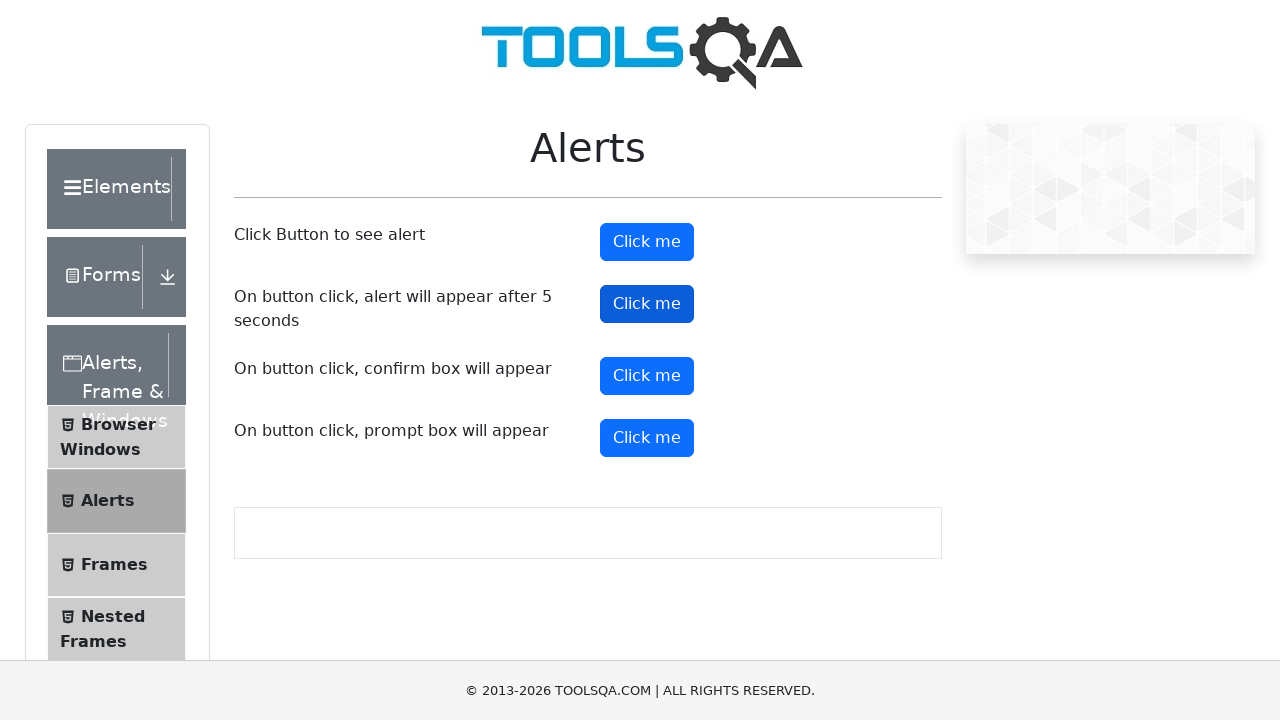

Clicked confirm button and dismissed the confirmation dialog at (647, 376) on #confirmButton
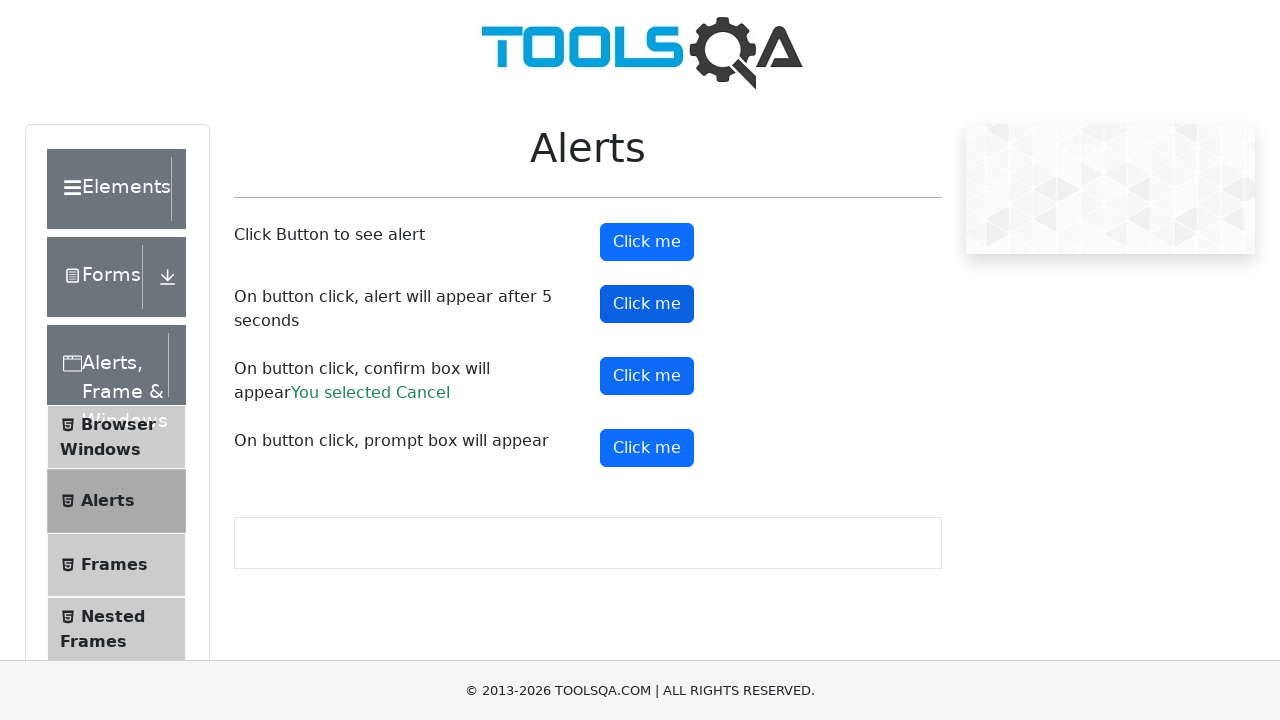

Clicked prompt button and dismissed the prompt dialog at (647, 448) on #promtButton
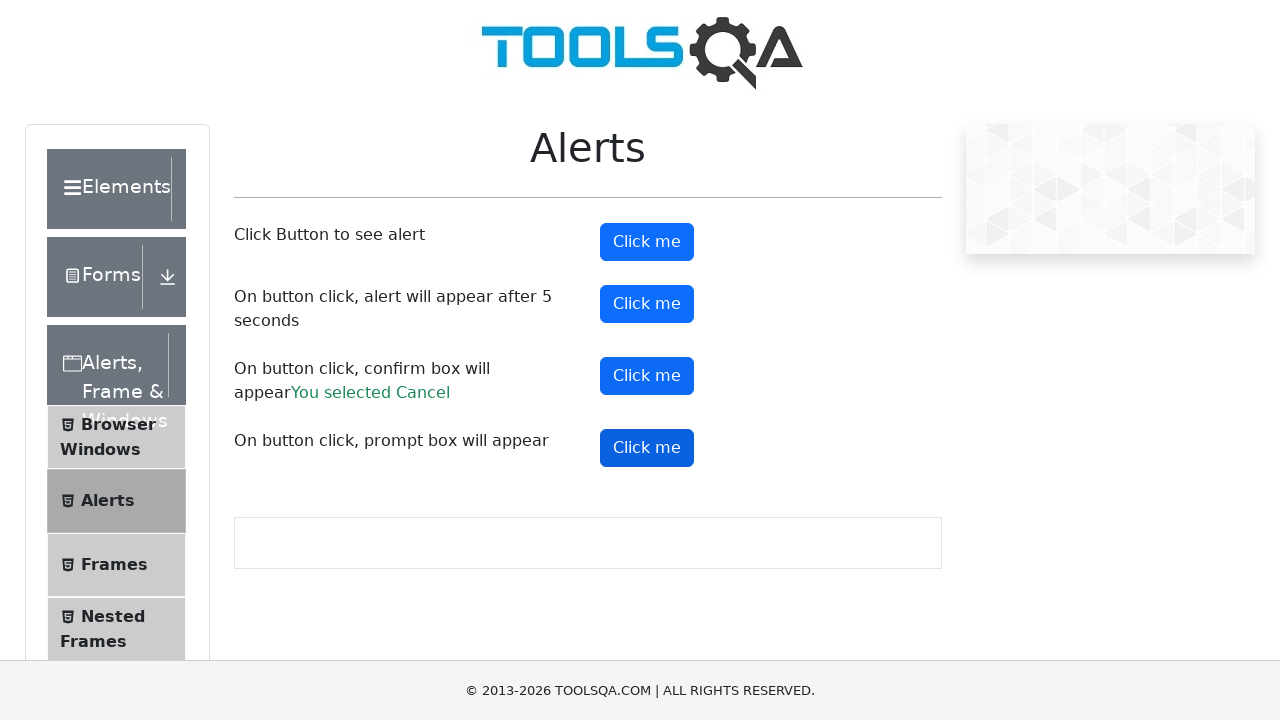

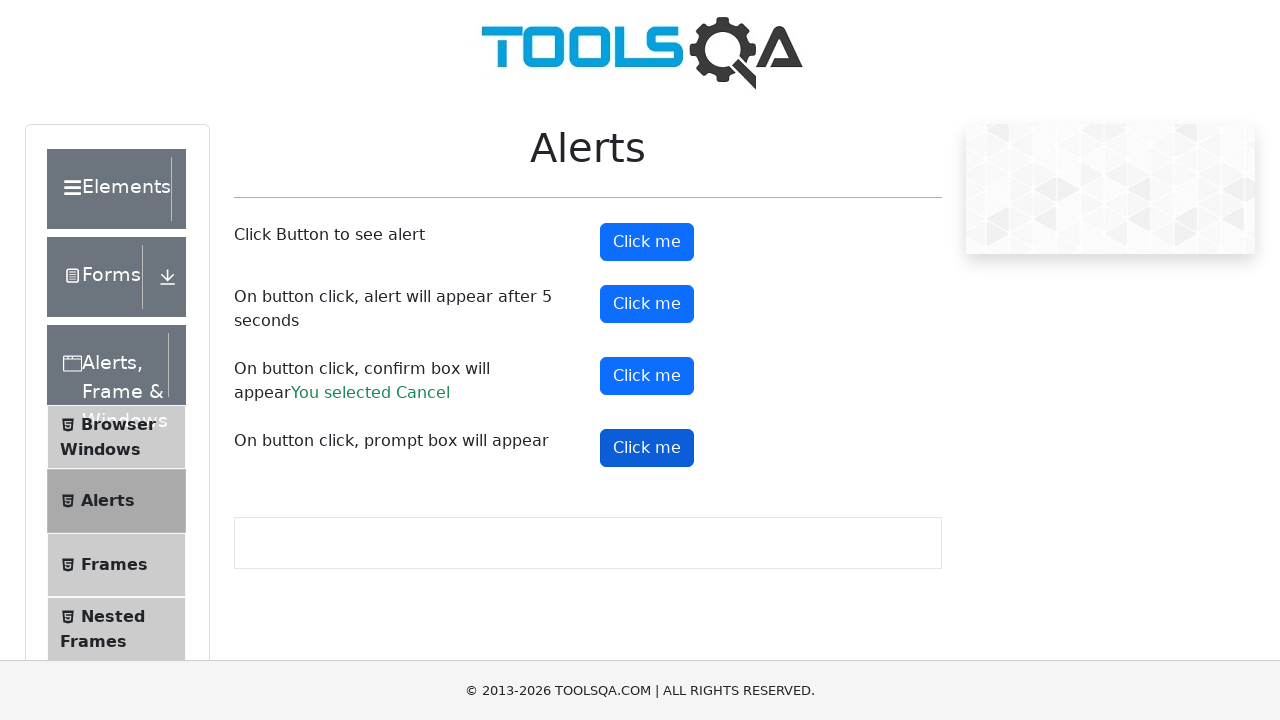